Tests a registration form by filling out all fields (first name, last name, username, email, password, phone, gender, date of birth, department, job title, programming language) and verifying the success message is displayed after submission.

Starting URL: https://practice.cydeo.com/registration_form

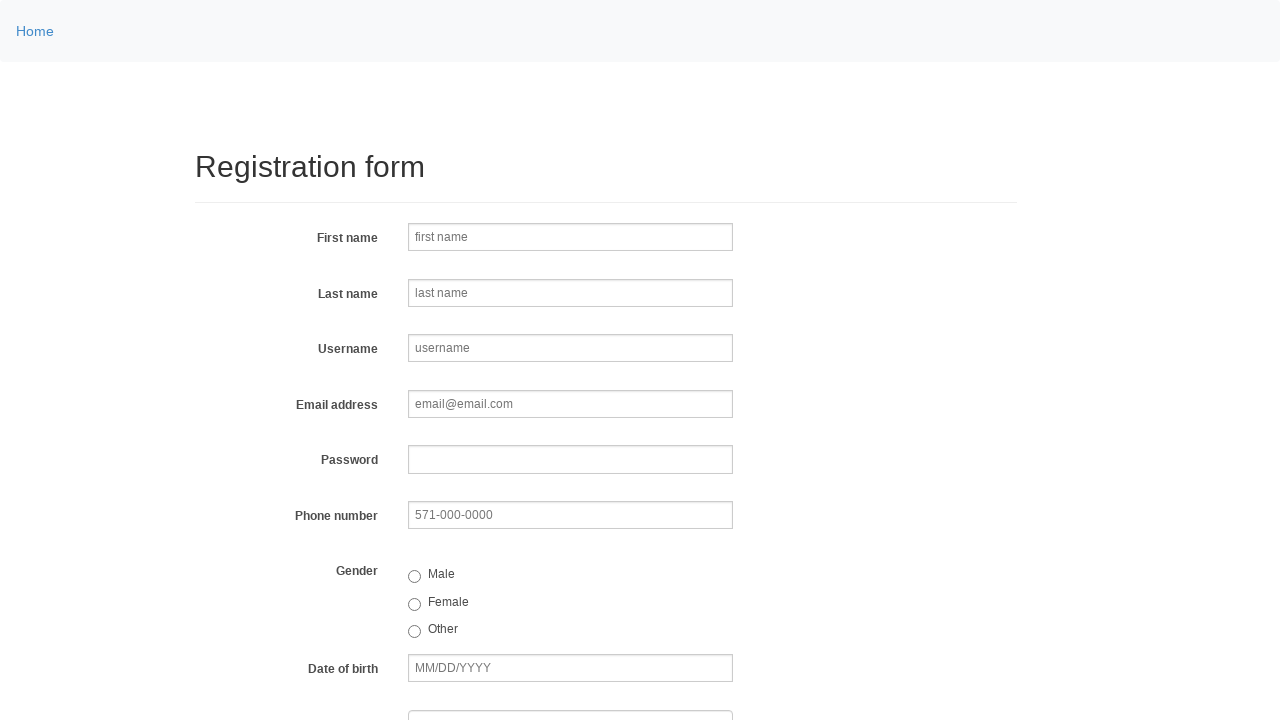

Filled first name field with 'Jennifer' on input[name='firstname']
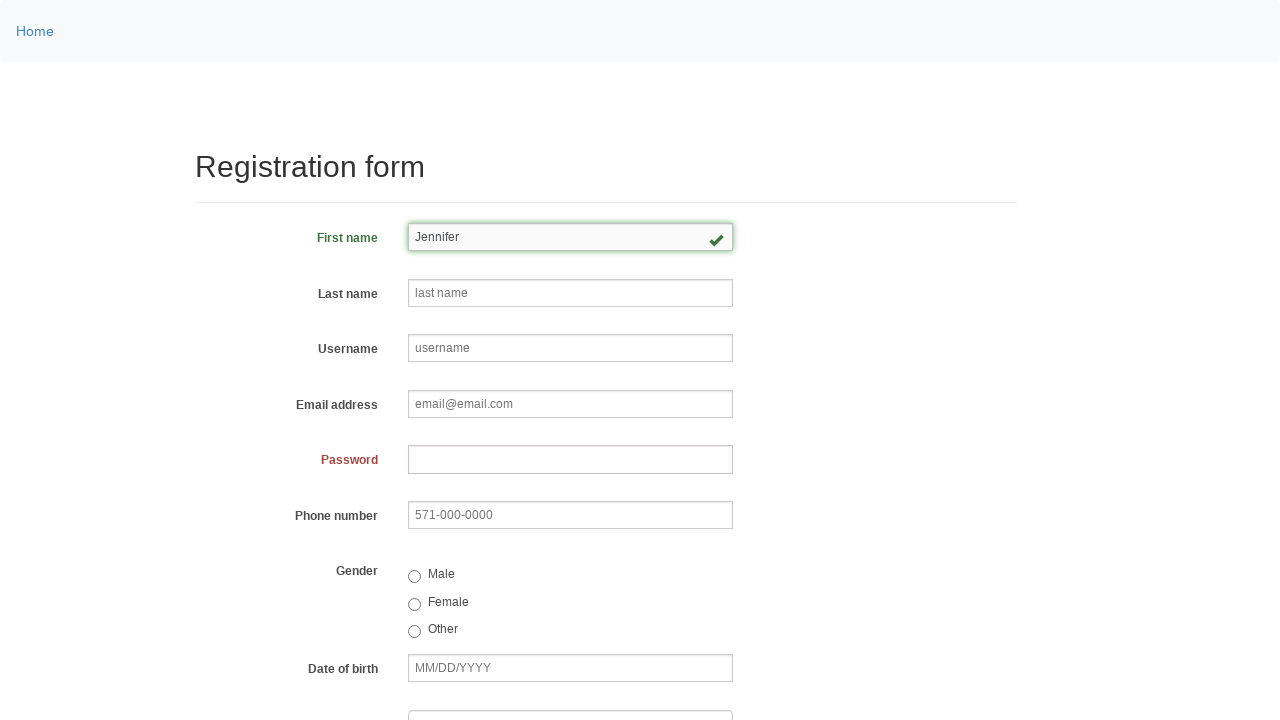

Filled last name field with 'Morrison' on input[name='lastname']
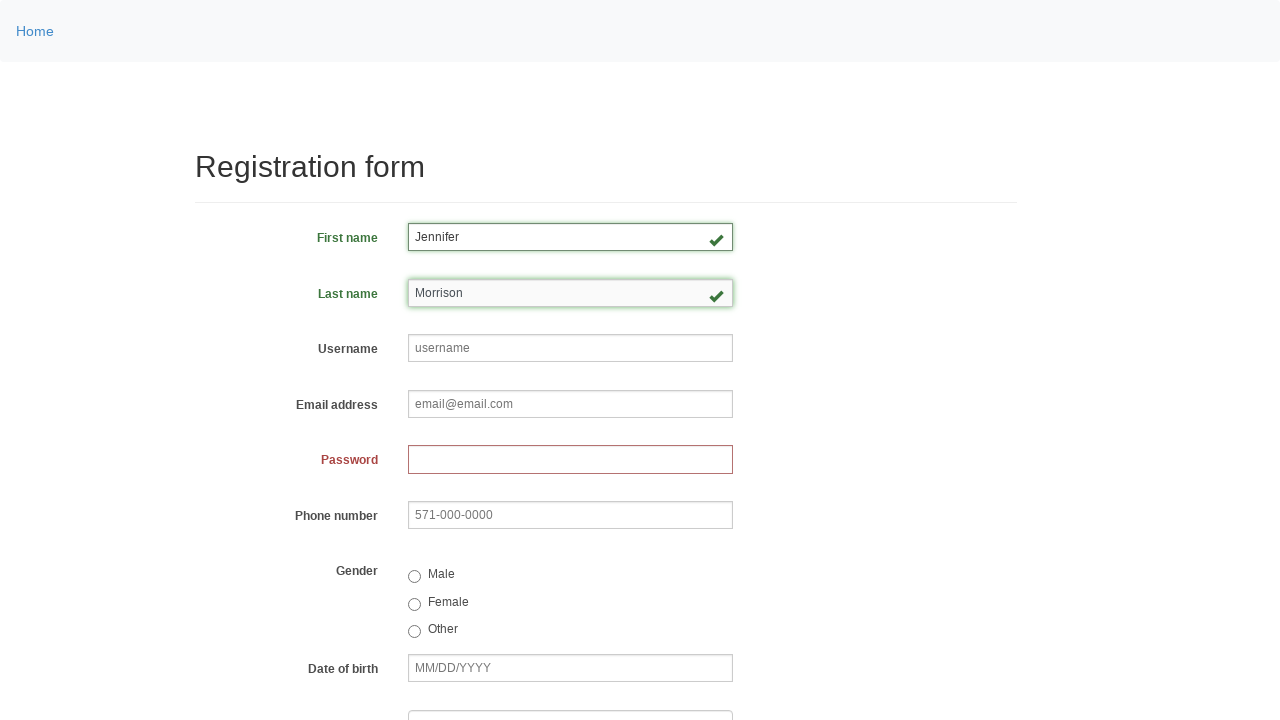

Filled username field with 'helpdesk847' on input[name='username']
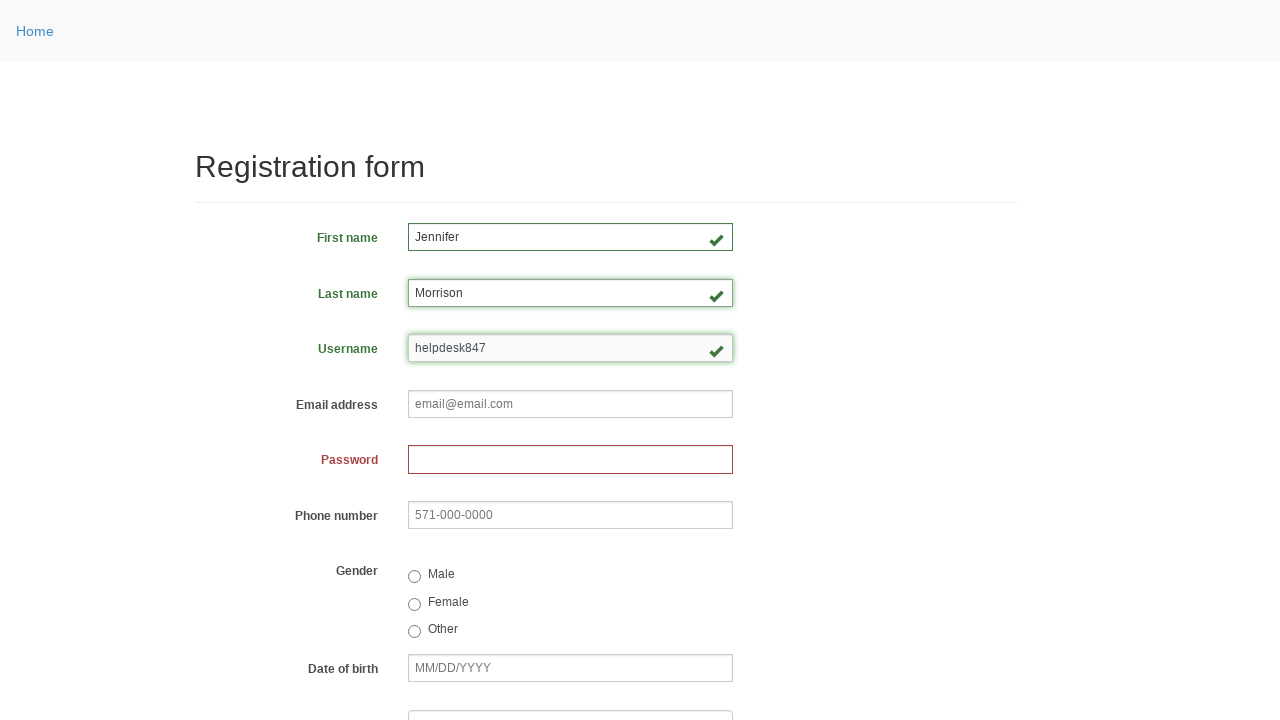

Filled email field with 'helpdesk847@email.com' on input[name='email']
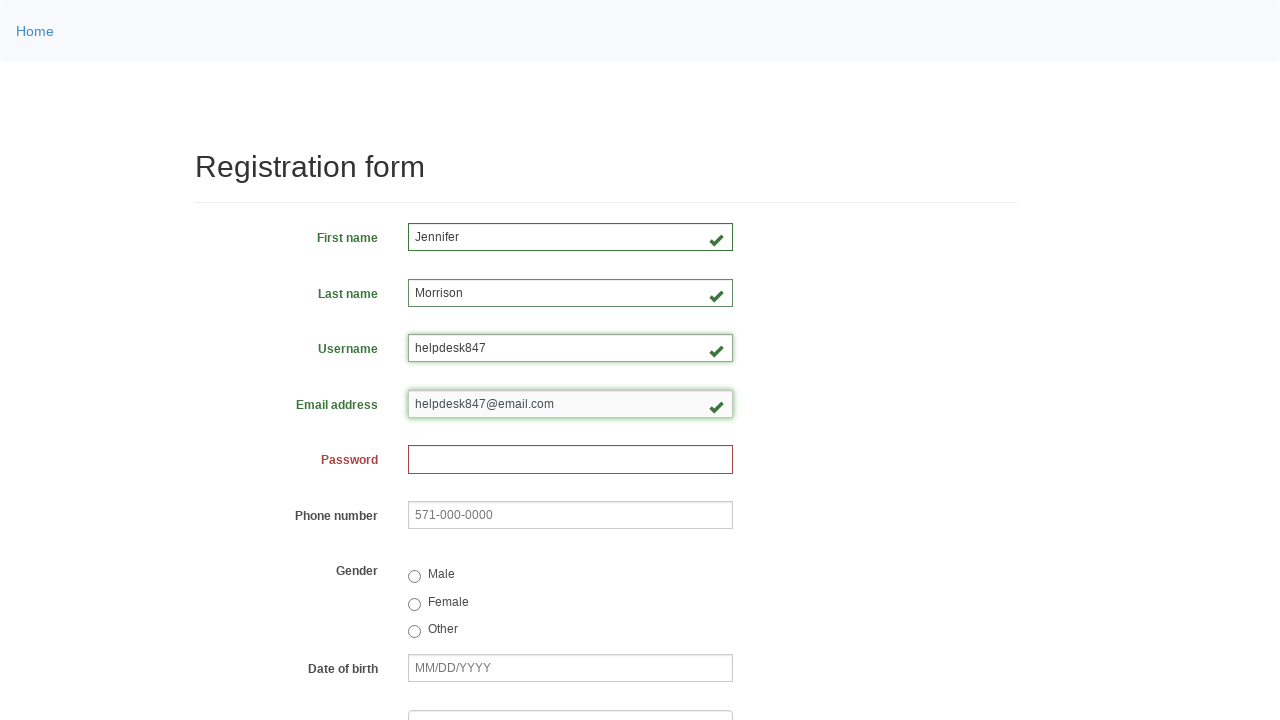

Filled password field with '58293746' on input[name='password']
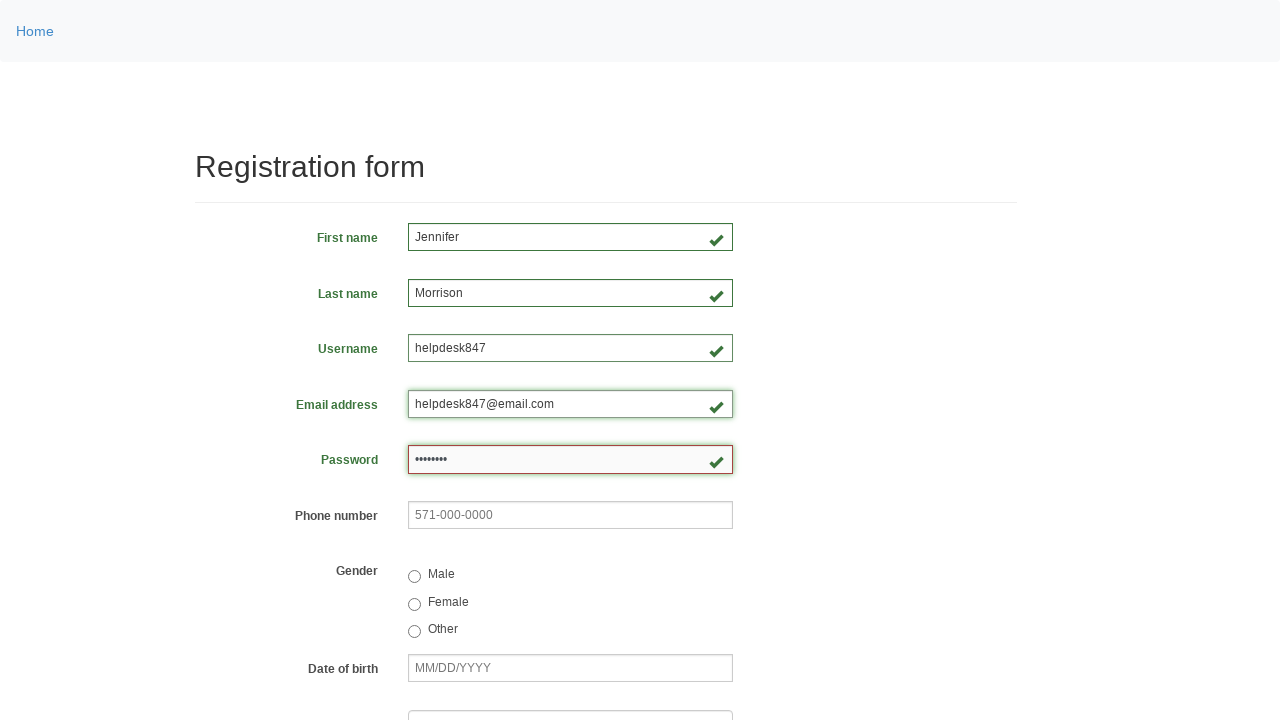

Filled phone number field with '333-452-8891' on input[name='phone']
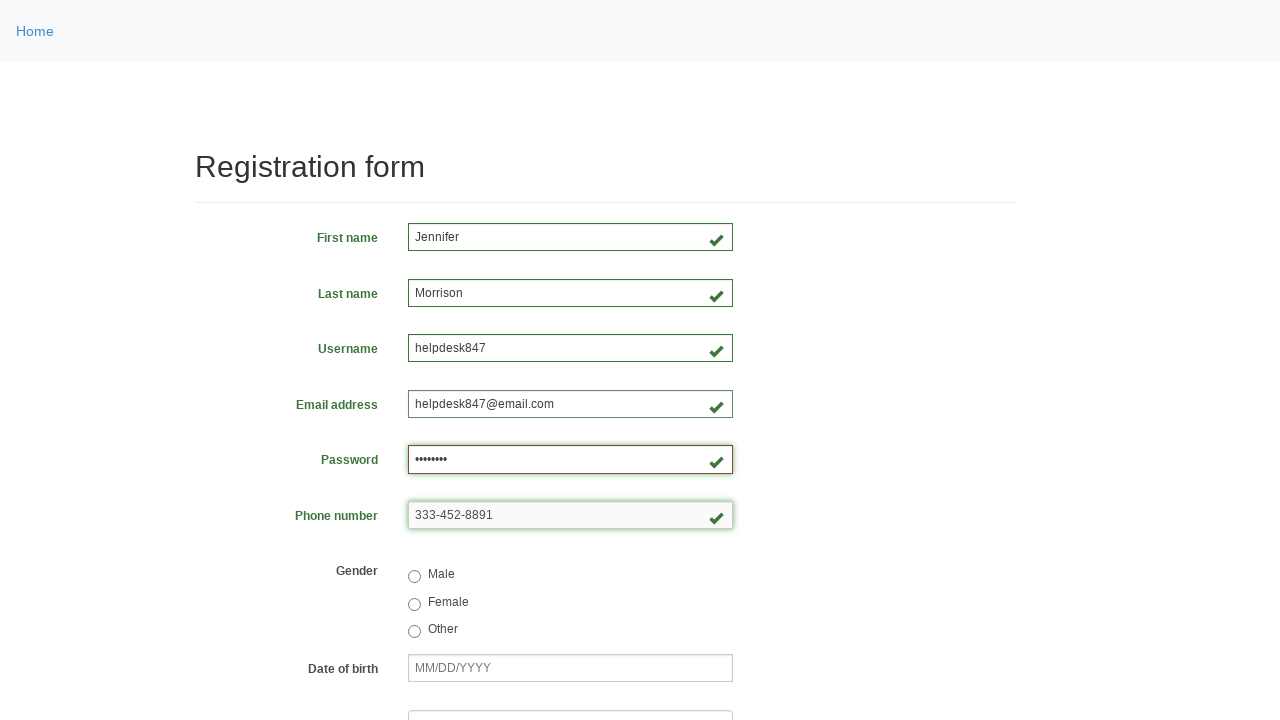

Selected female gender option at (414, 604) on input[value='female']
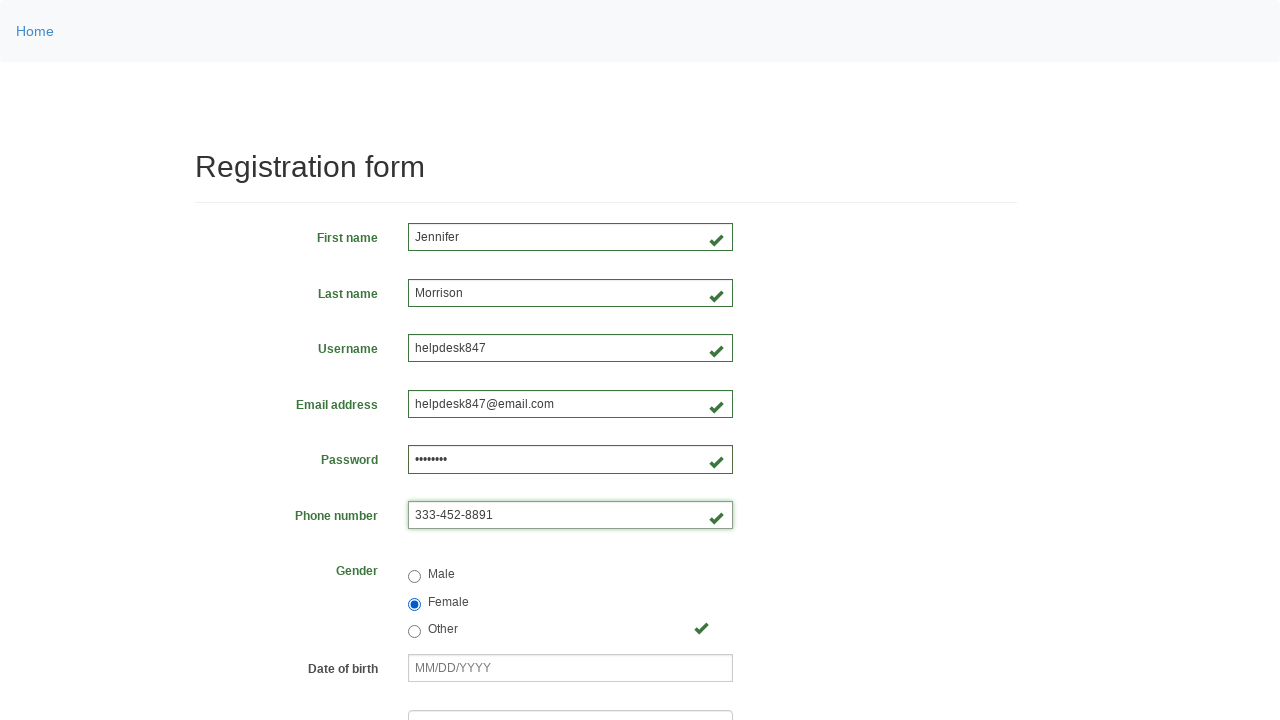

Filled date of birth field with '01/01/1977' on input[name='birthday']
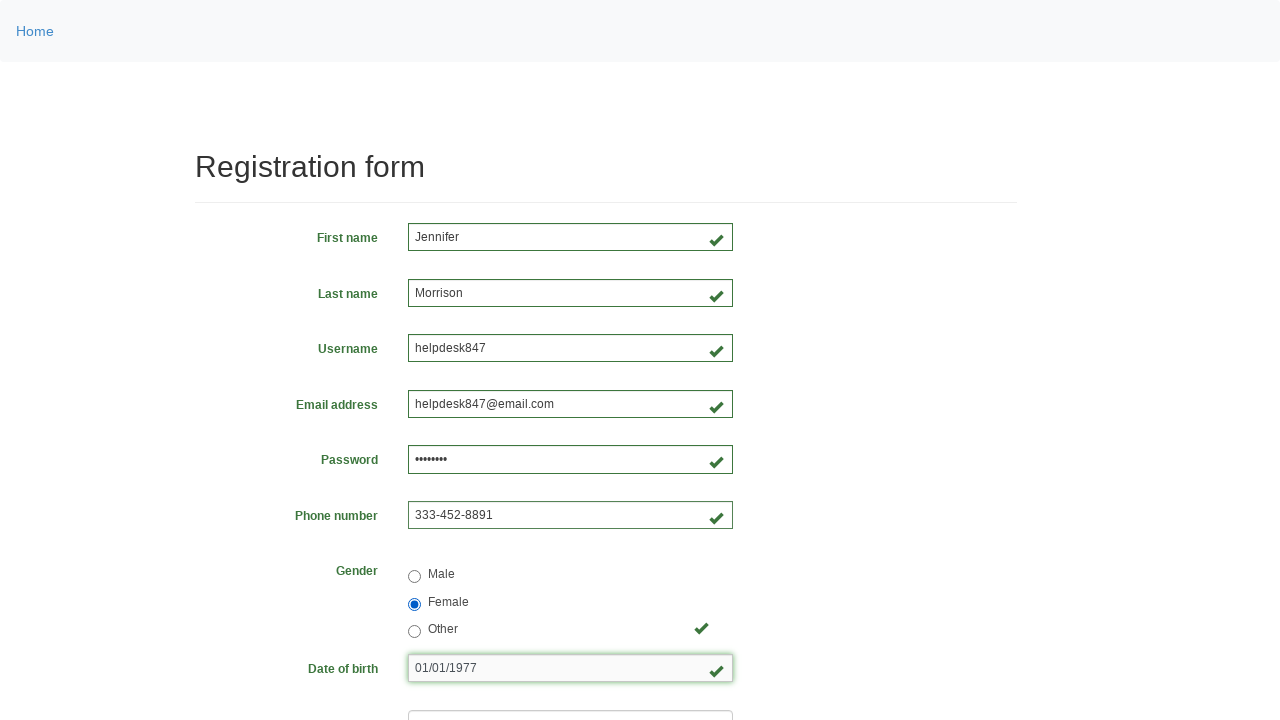

Selected department at index 3 on select[name='department']
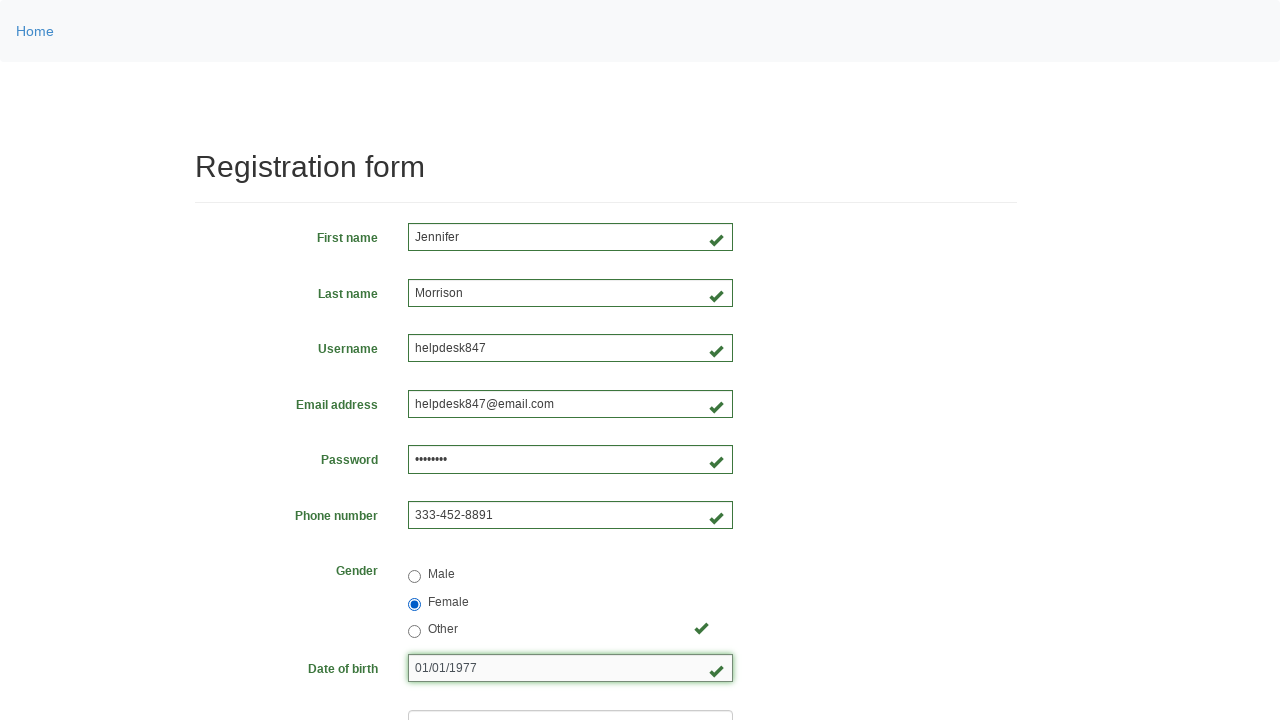

Selected job title at index 4 on select[name='job_title']
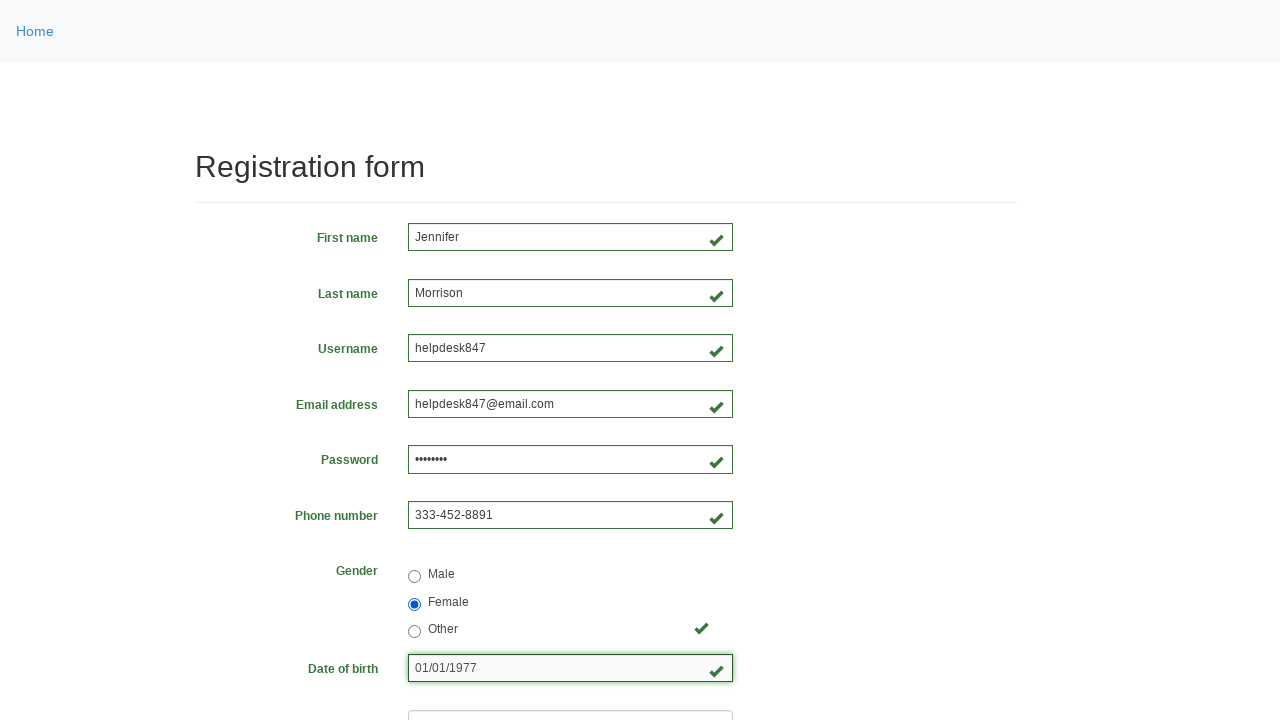

Selected Java programming language at (465, 468) on input[value='java']
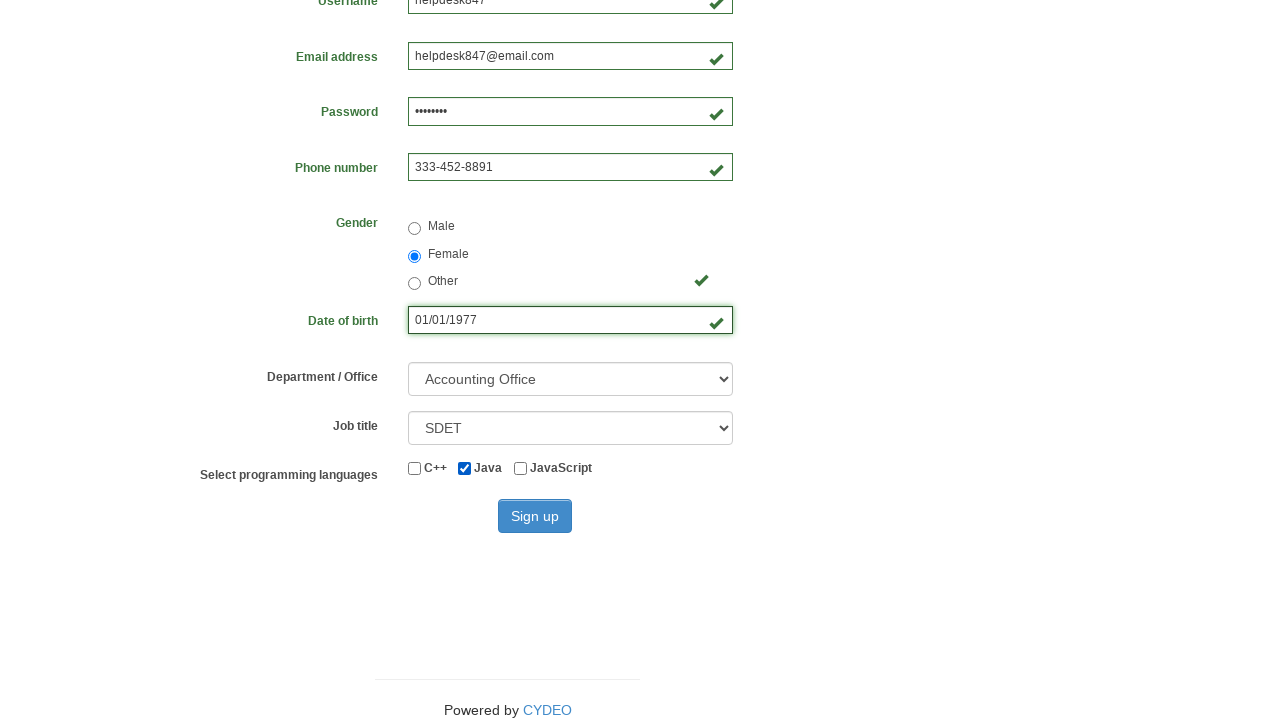

Clicked sign up button to submit registration form at (535, 516) on button[type='submit']
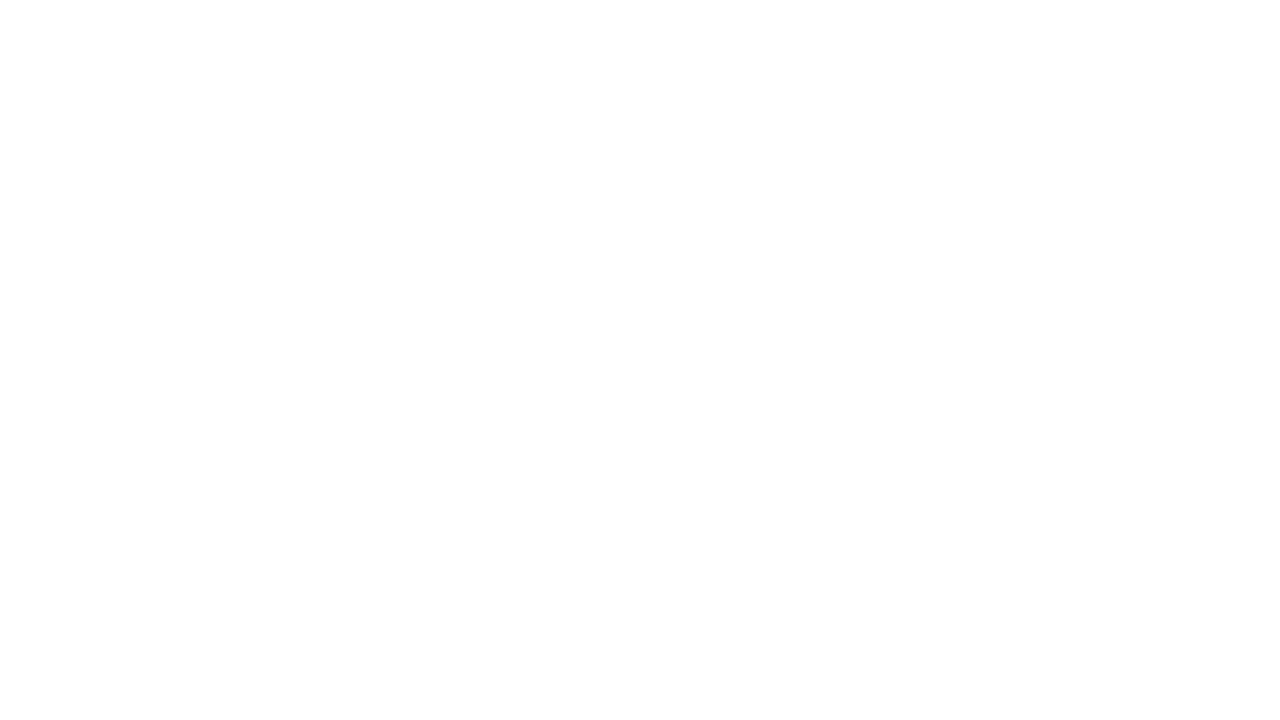

Success message element loaded and is visible
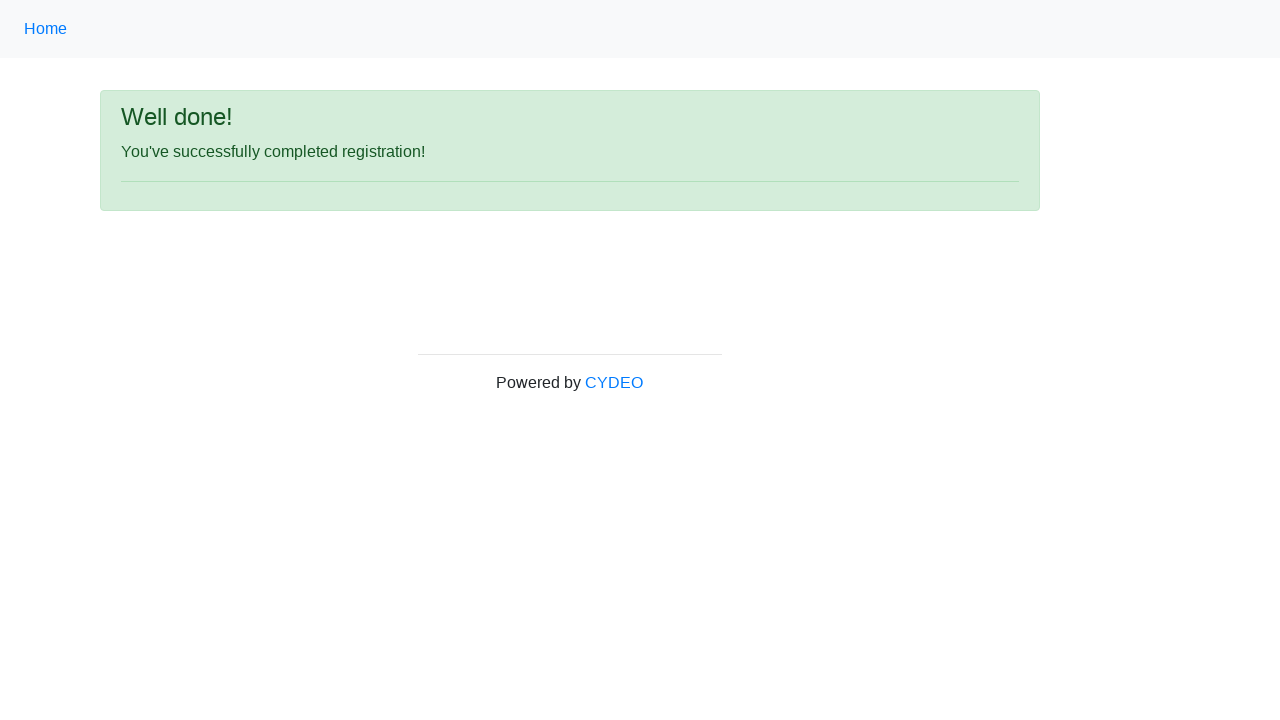

Verified success message displays 'You've successfully completed registration!'
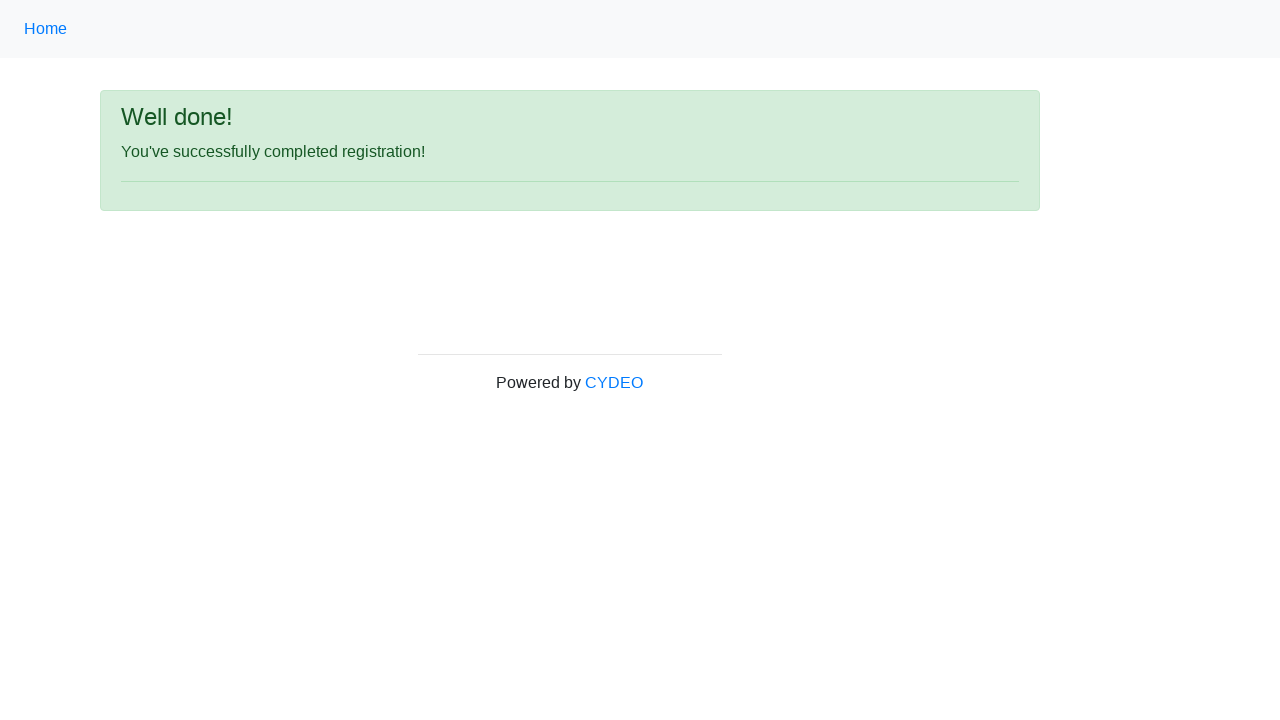

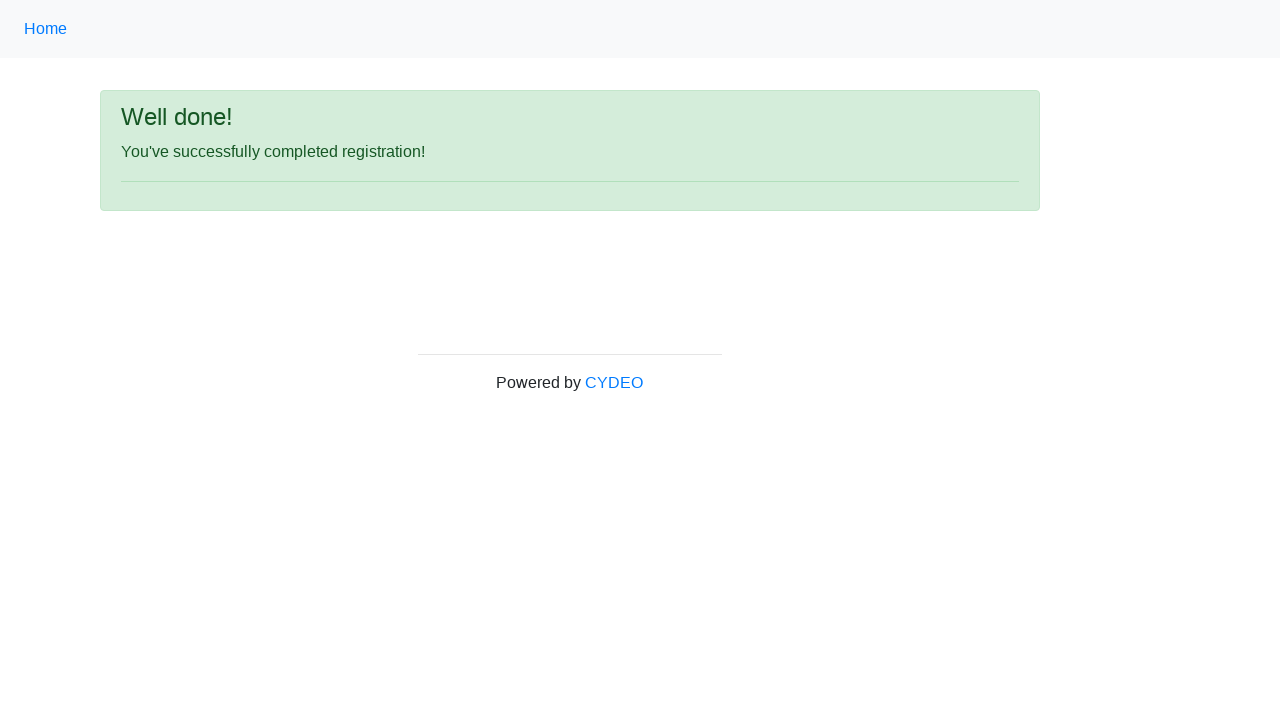